Tests clicking on the main header logo element on a webpage

Starting URL: https://polis812.github.io/vacuu/

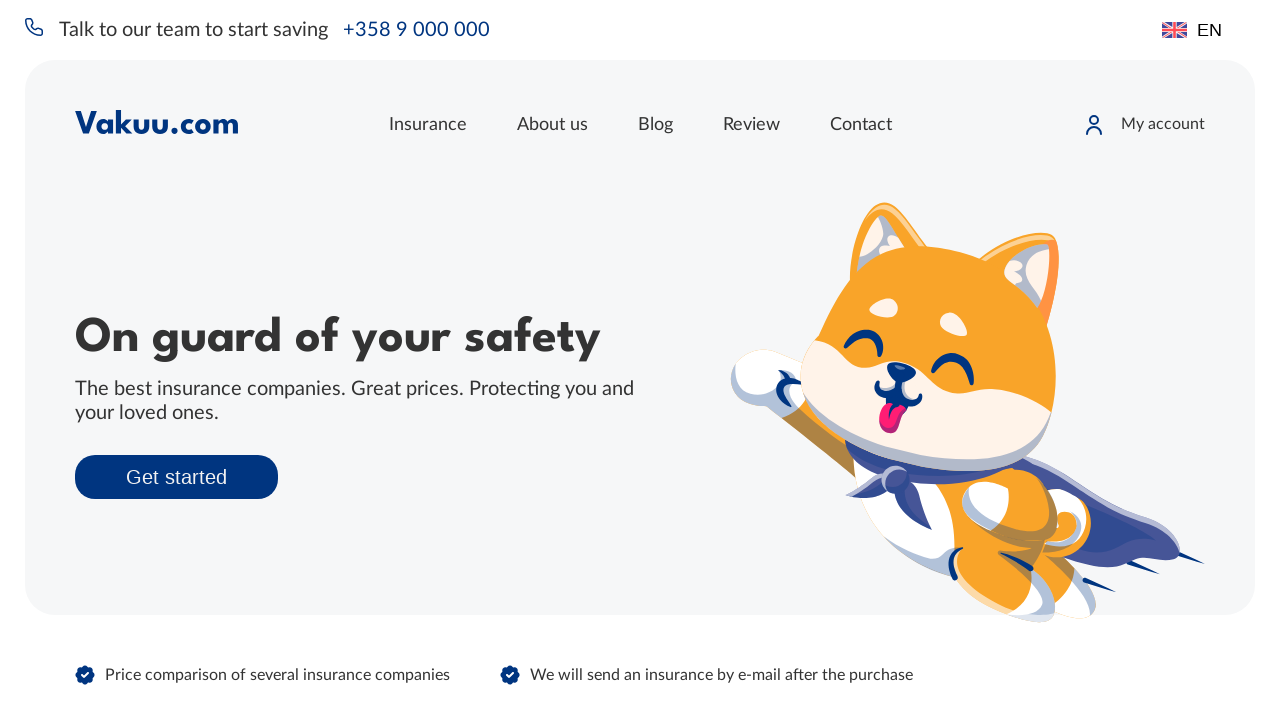

Clicked on the main header logo element at (207, 124) on .main__header__logo
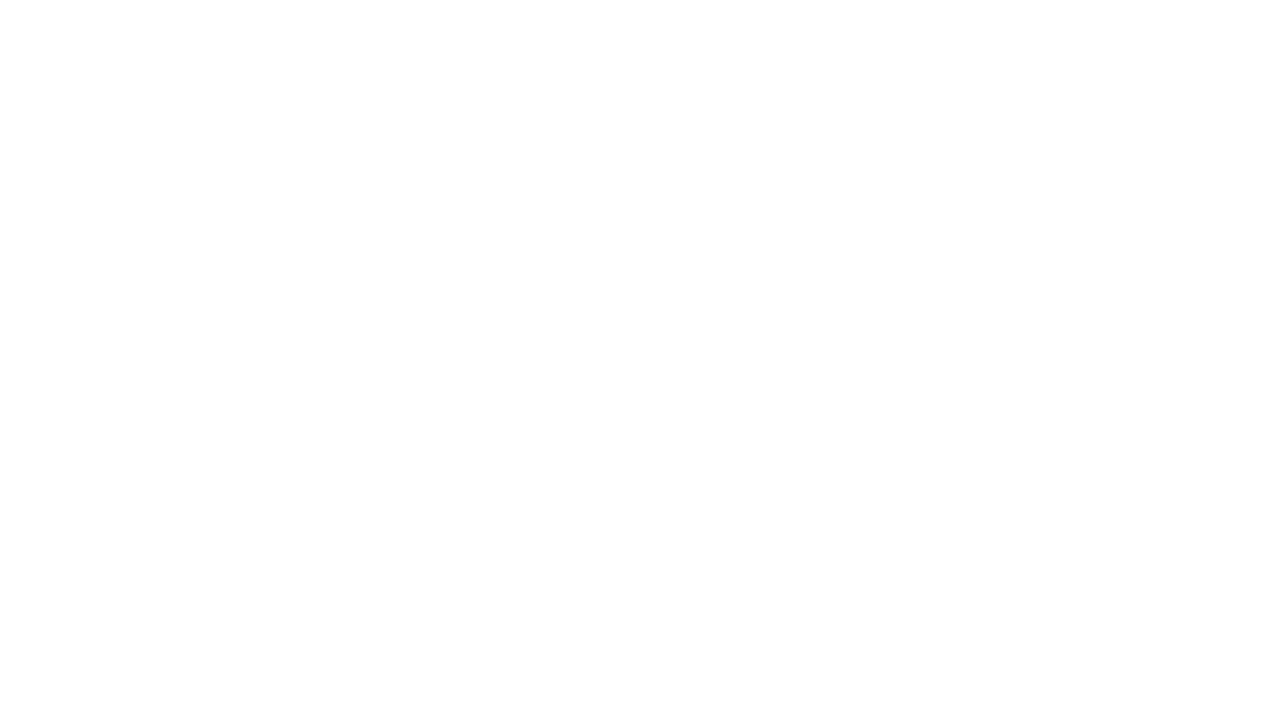

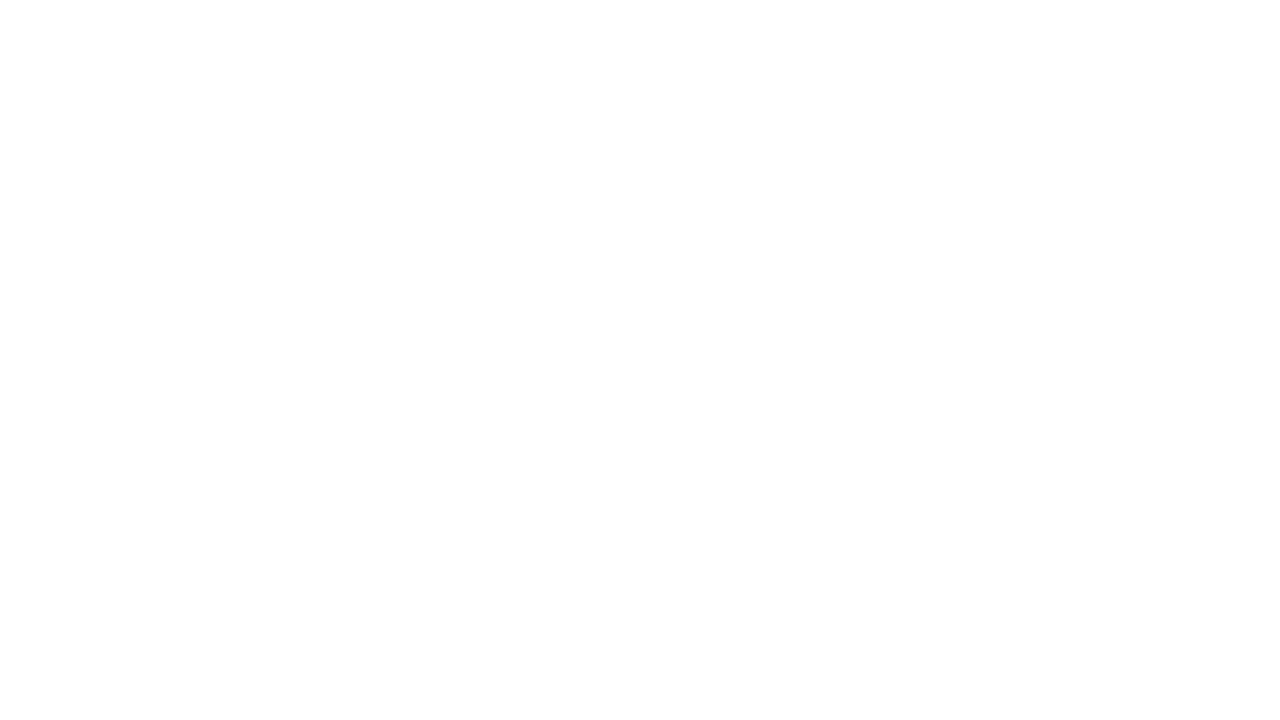